Tests file download functionality by clicking on a PDF download link on the Heroku test application

Starting URL: https://the-internet.herokuapp.com/download

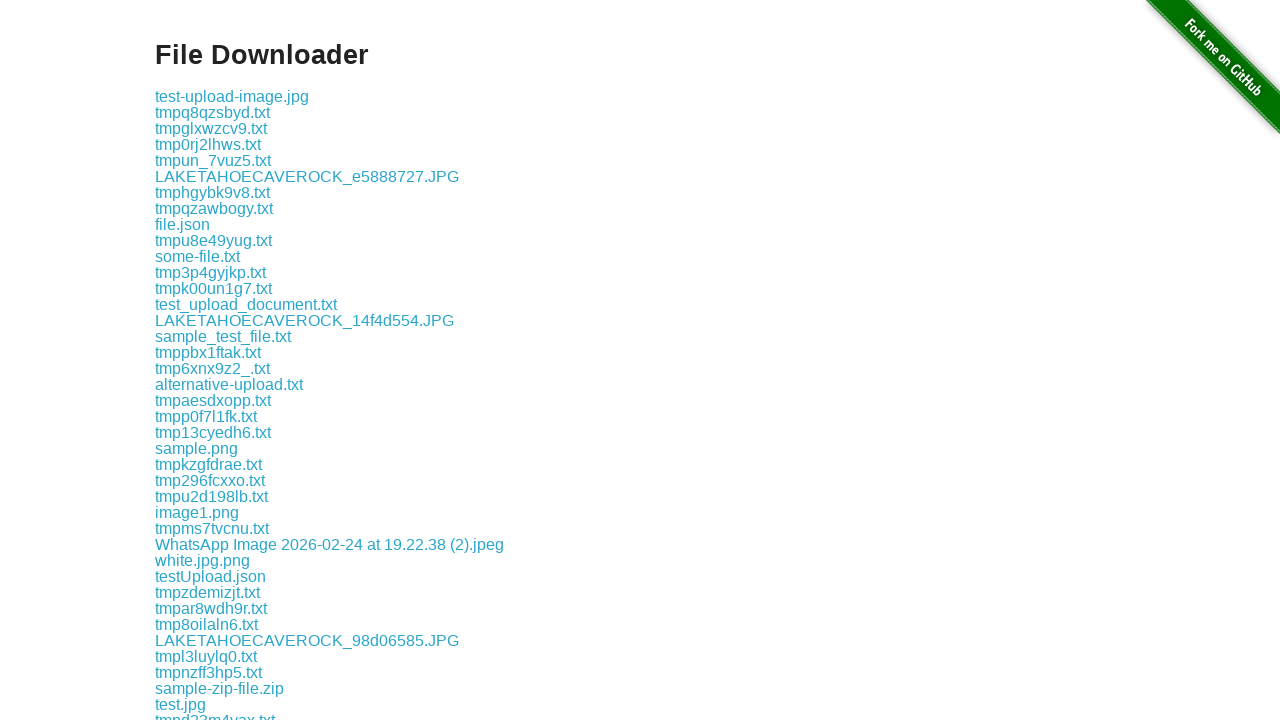

Clicked on sample.pdf download link at (194, 360) on a:has-text('sample.pdf')
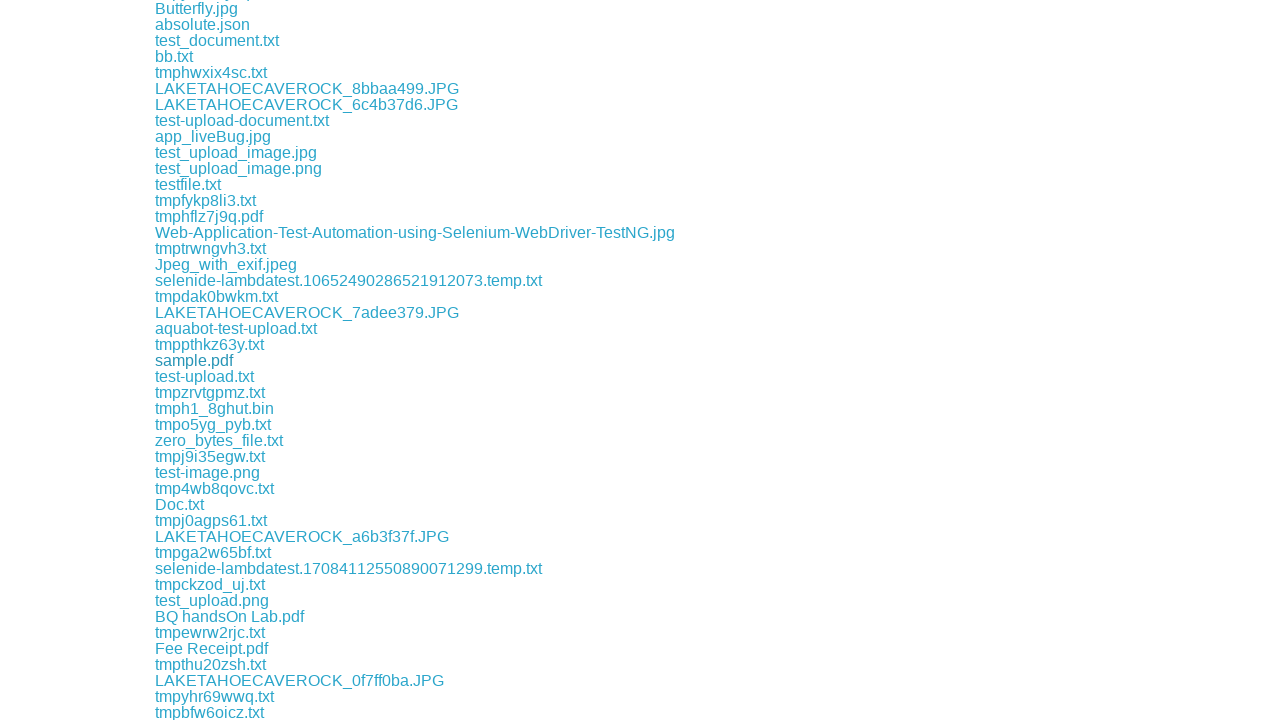

Initiated PDF download and waited for completion at (194, 360) on a:has-text('sample.pdf')
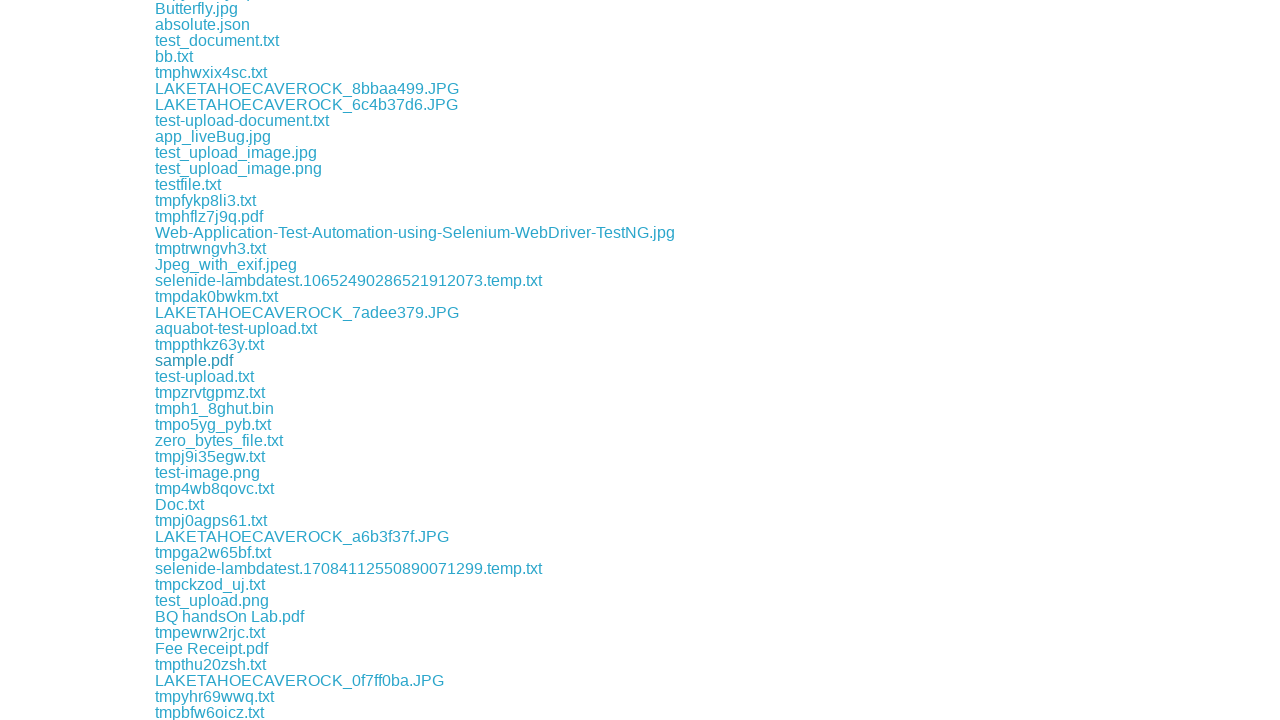

PDF file download completed successfully
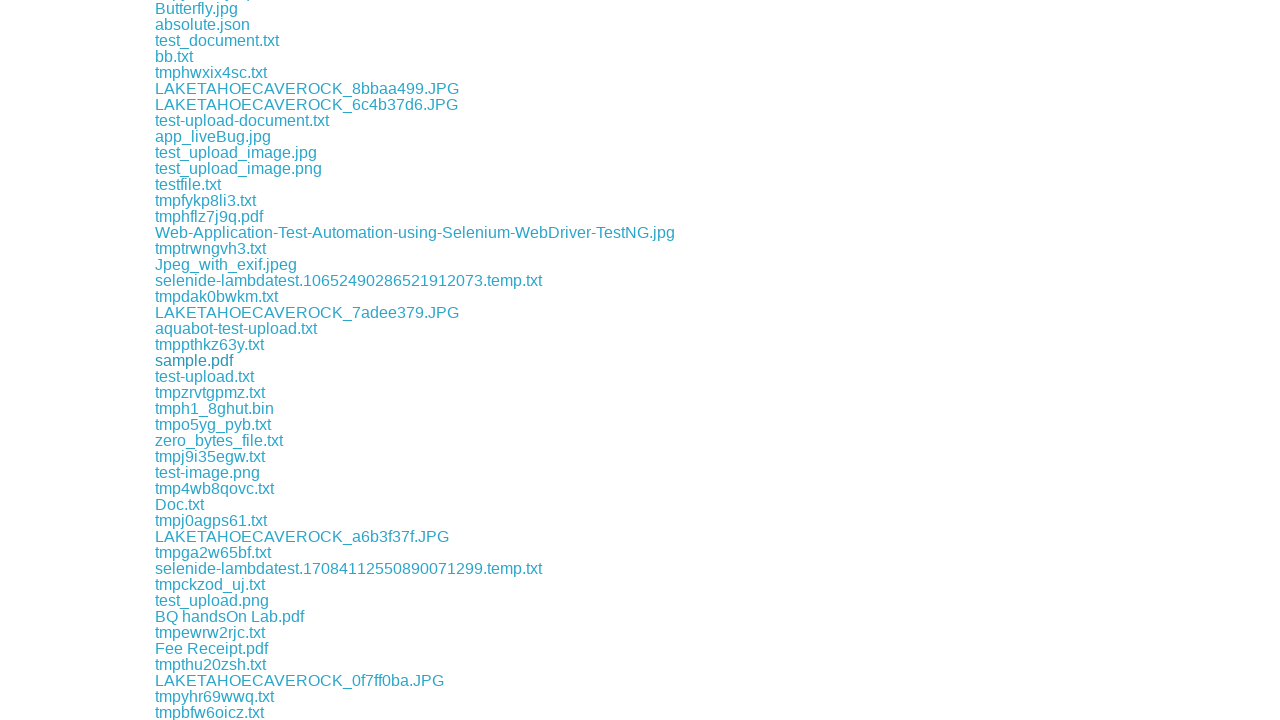

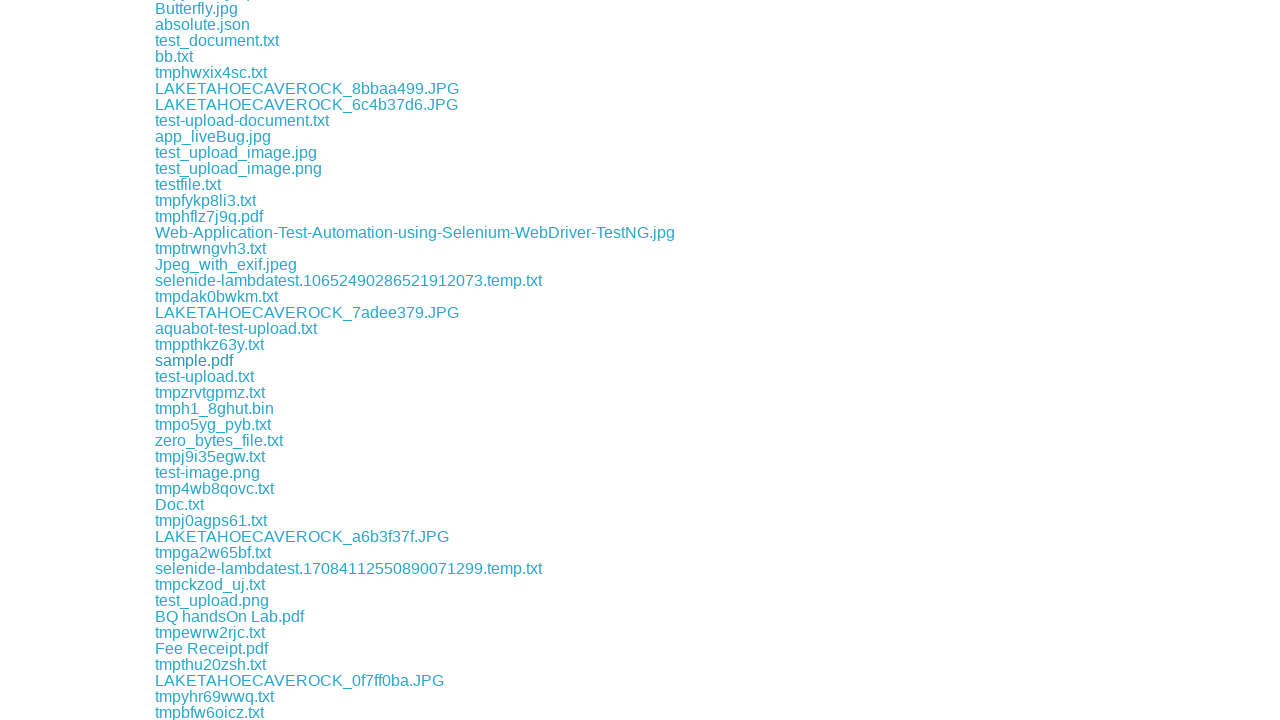